Tests drag and drop functionality by dragging a source element and dropping it onto a target element

Starting URL: https://demoqa.com/droppable/

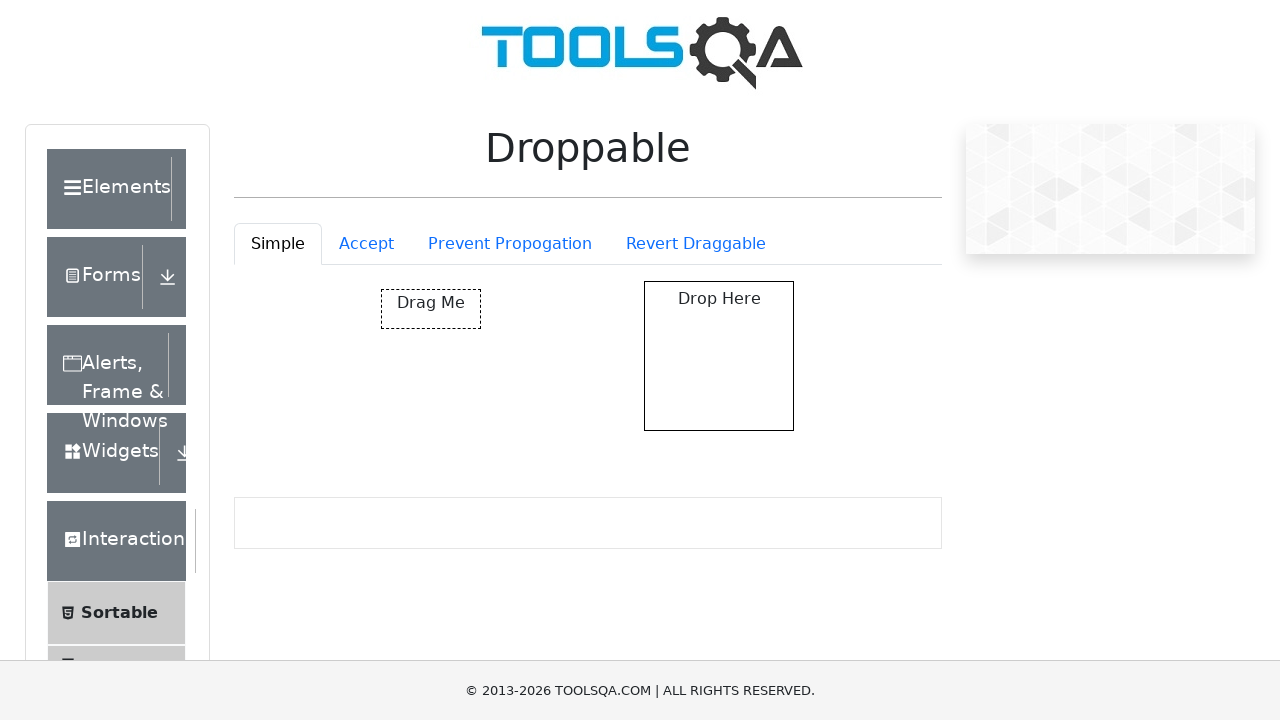

Waited for draggable element to be visible
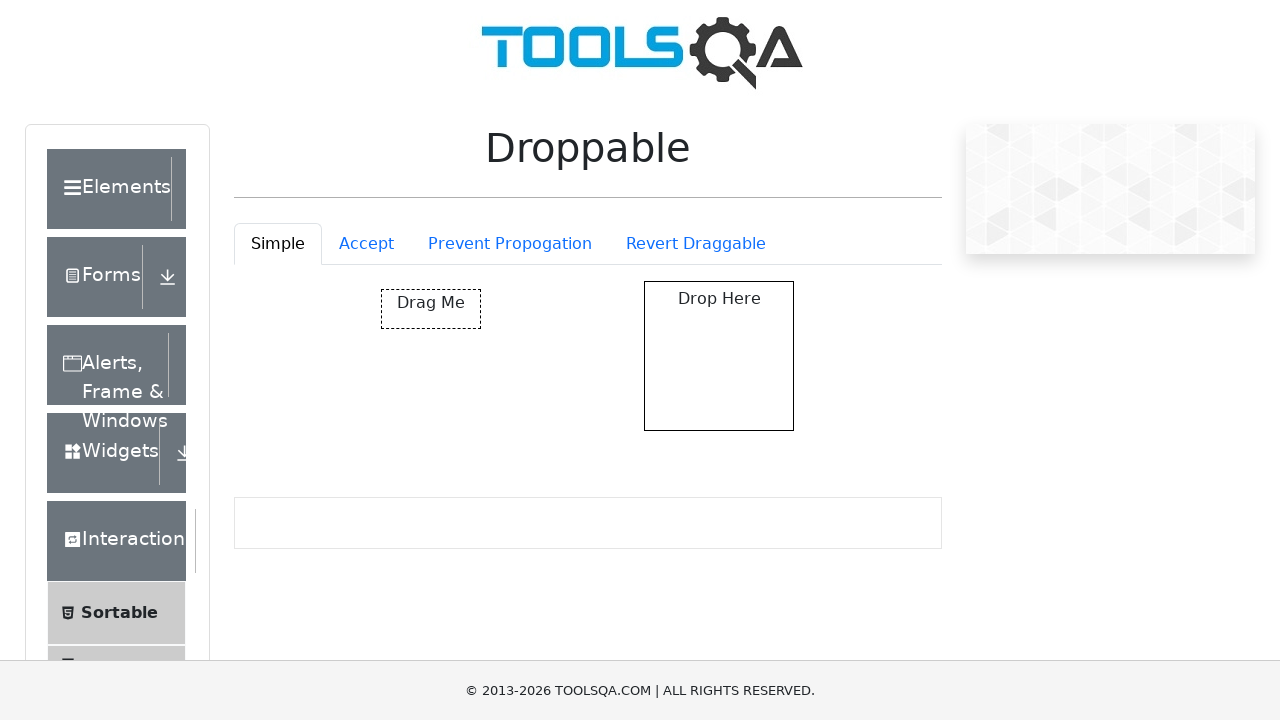

Waited for droppable element to be visible
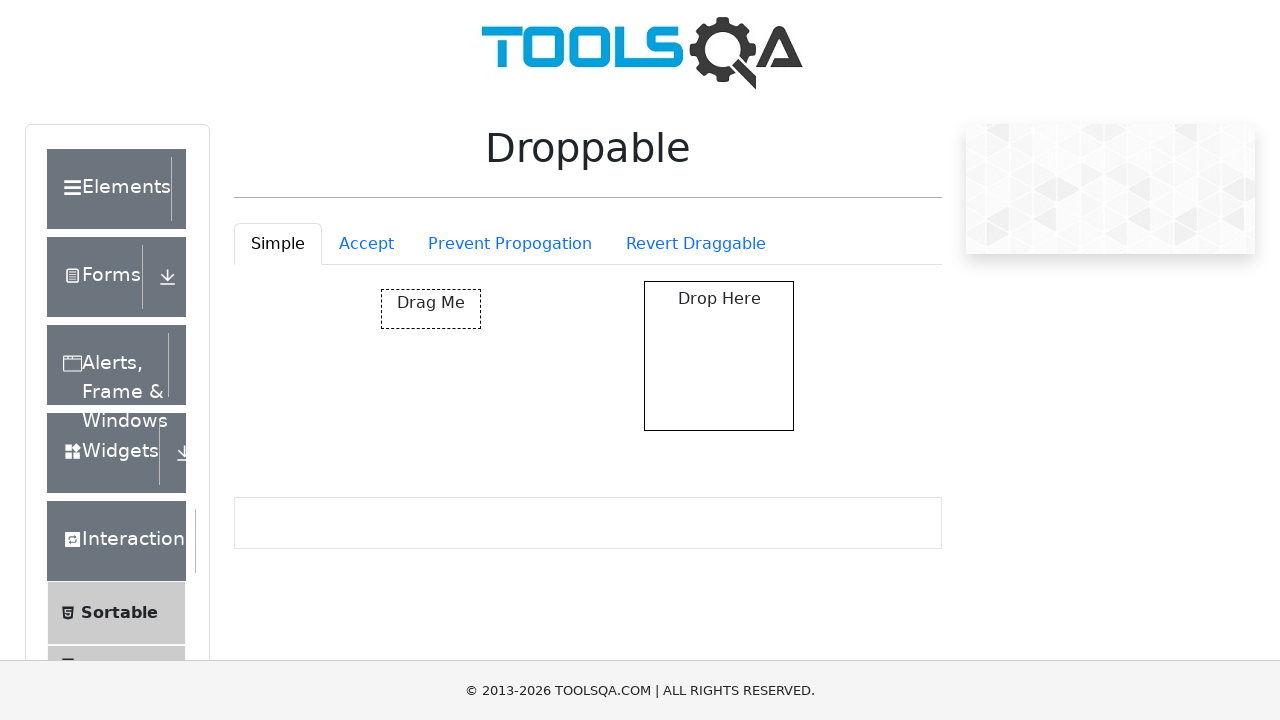

Dragged draggable element and dropped it onto droppable element at (719, 356)
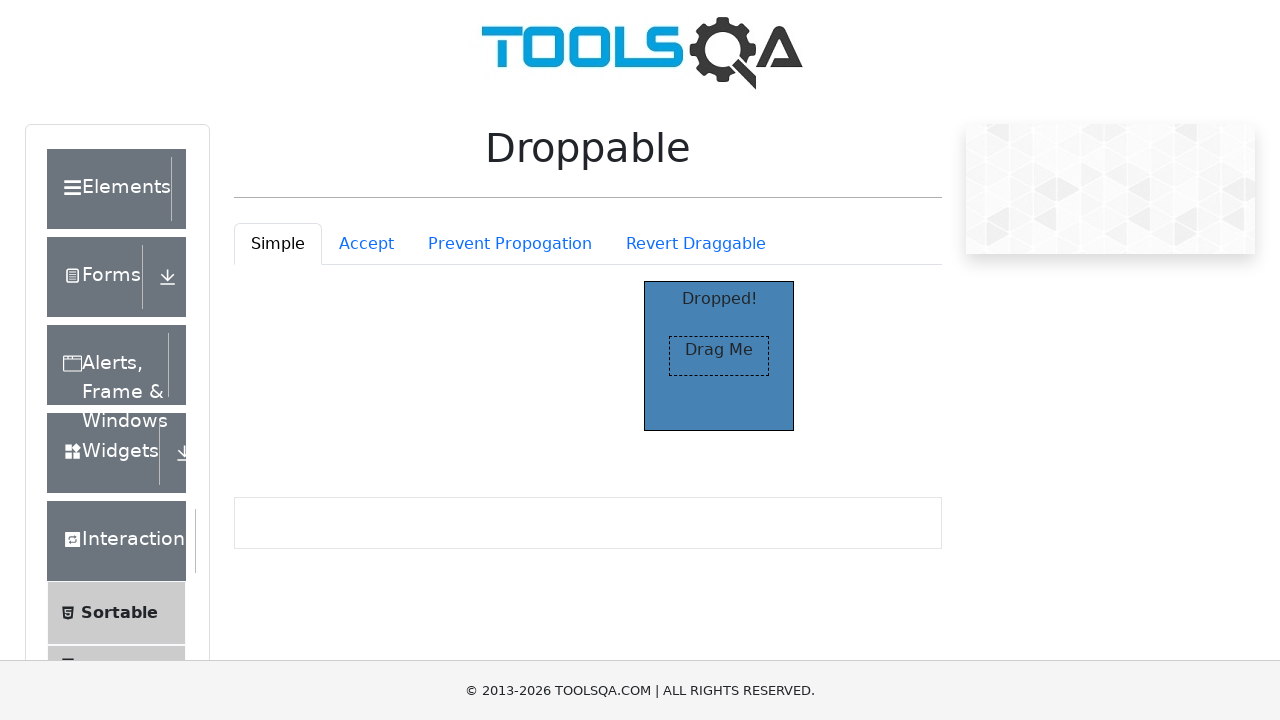

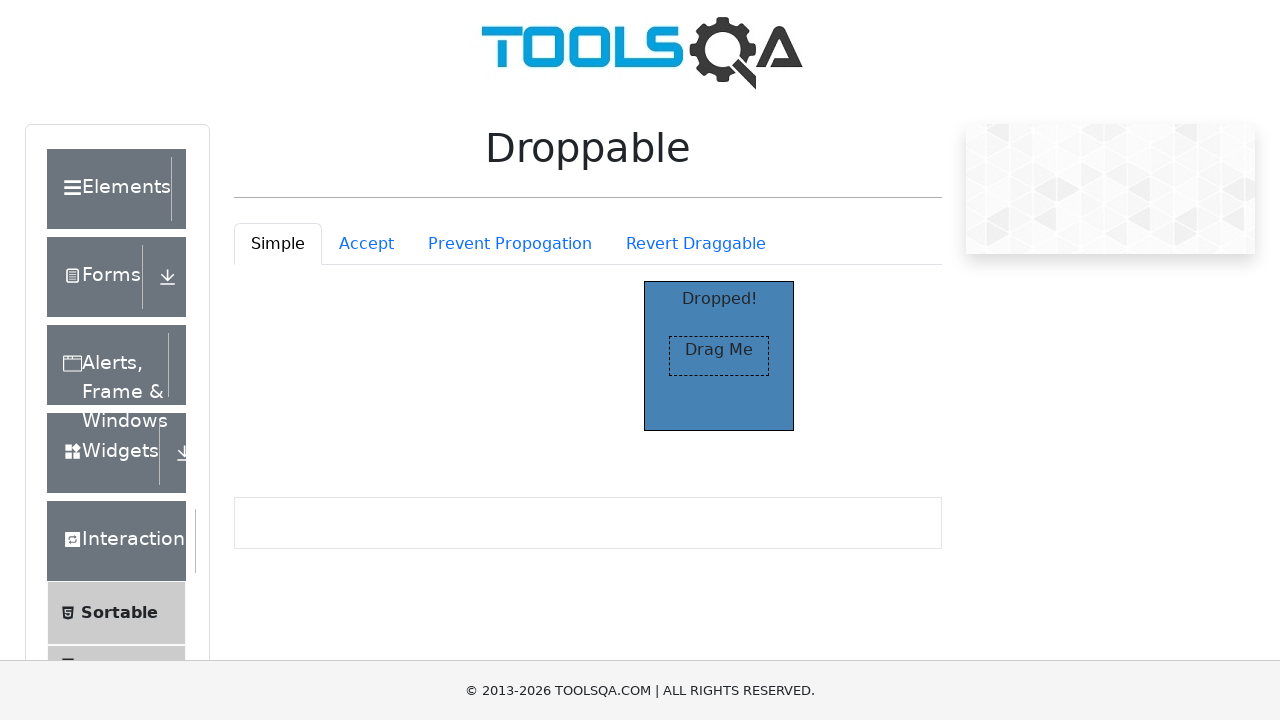